Tests JavaScript confirm dialog by clicking the second alert button, verifying the confirm text, dismissing it, and confirming the cancel message

Starting URL: https://testcenter.techproeducation.com/index.php?page=javascript-alerts

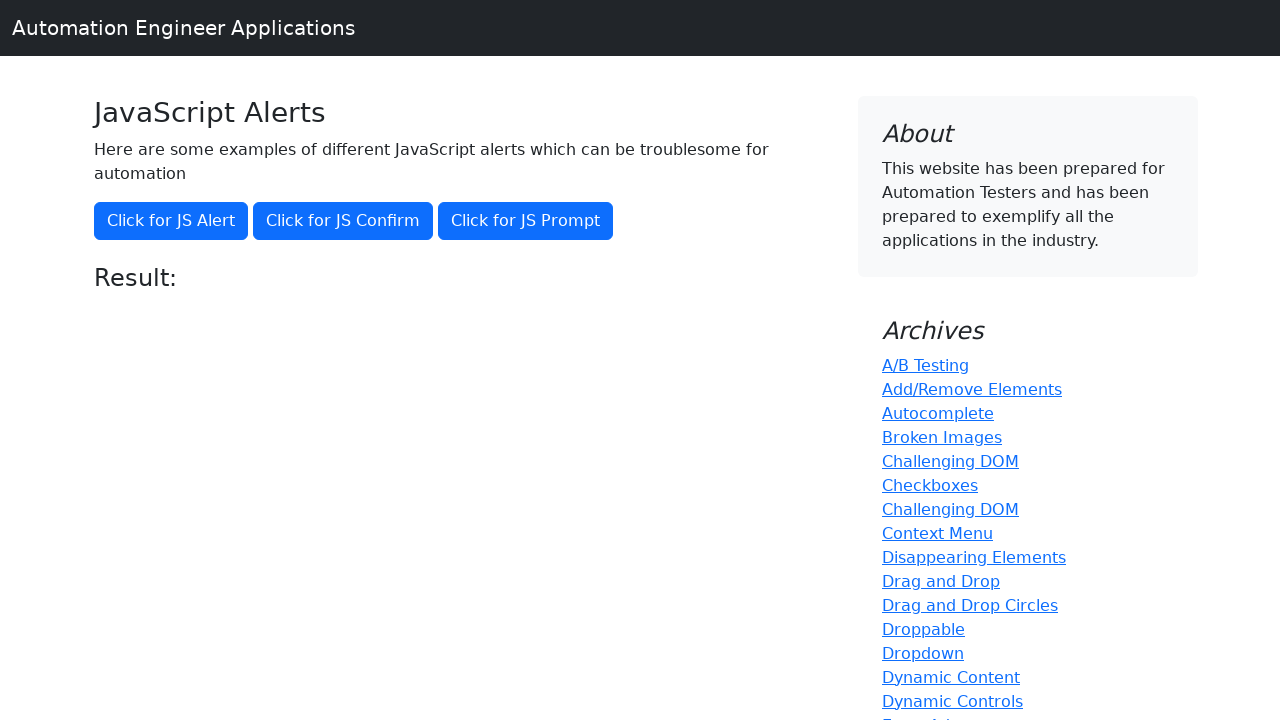

Clicked the 'Click for JS Confirm' button to trigger confirm dialog at (343, 221) on xpath=//button[text()='Click for JS Confirm']
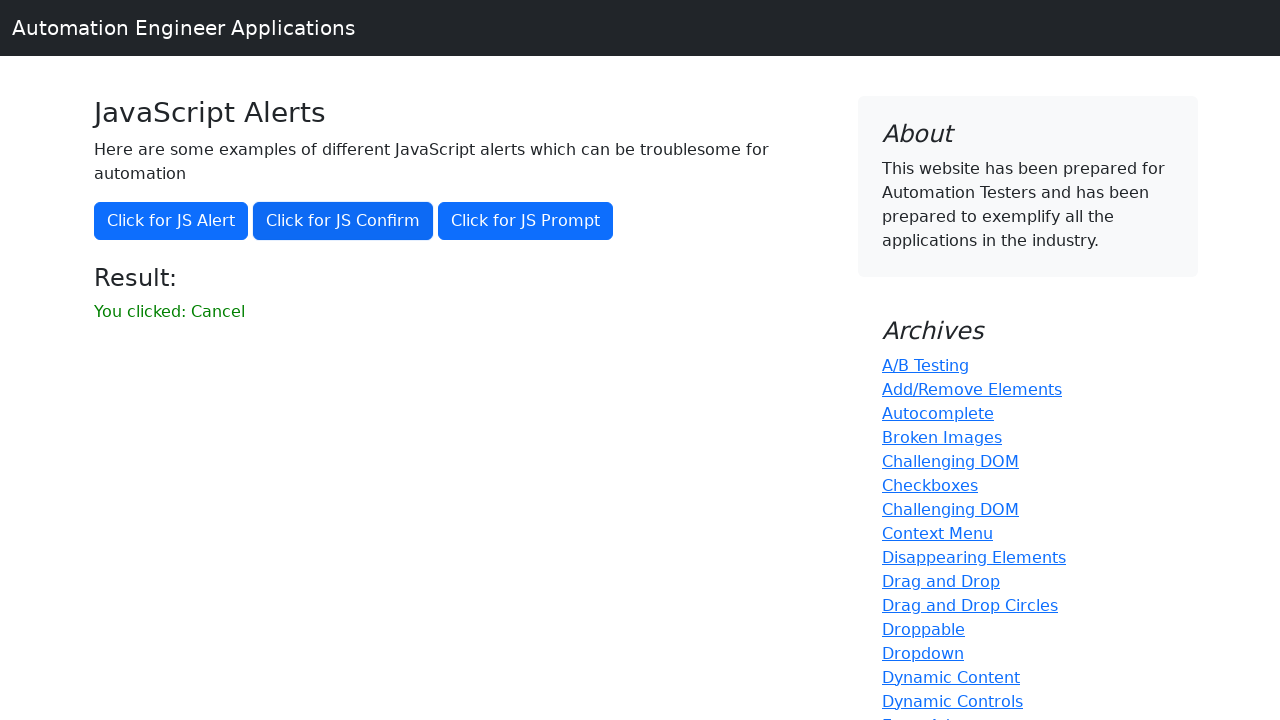

Set up dialog handler to dismiss the confirm dialog
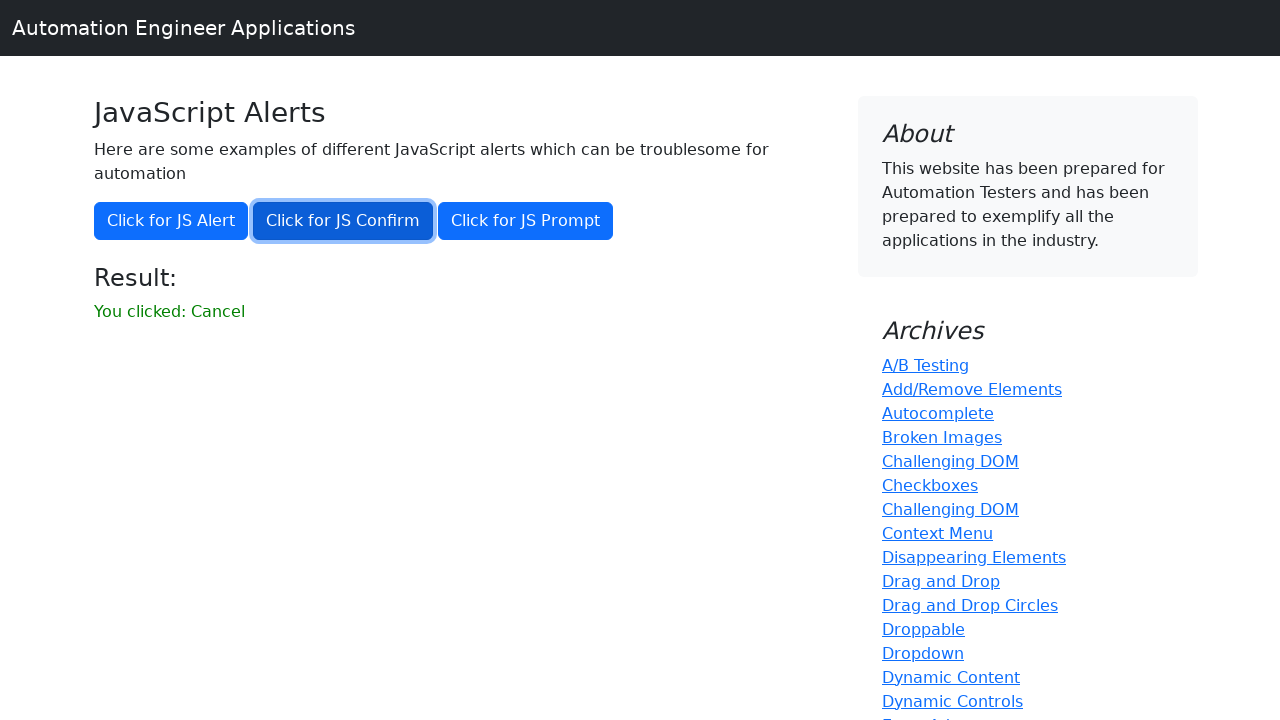

Confirmed that cancel message 'You clicked: Cancel' appears after dismissing the dialog
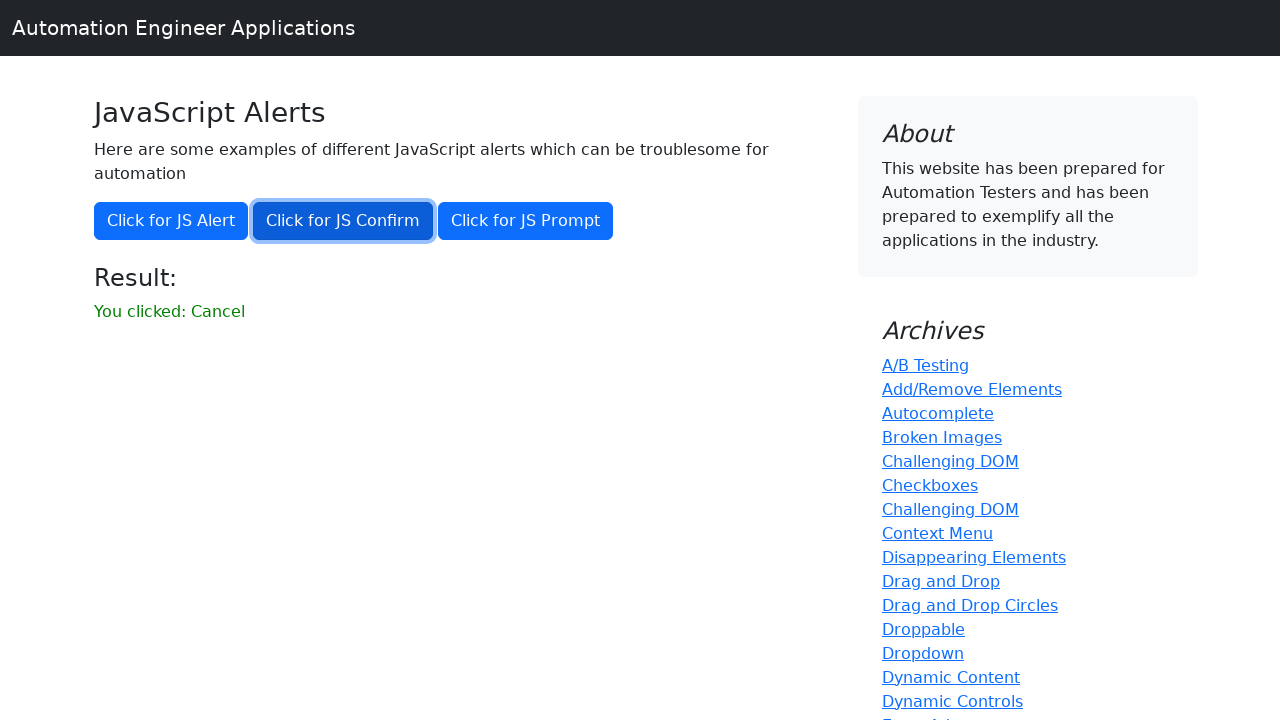

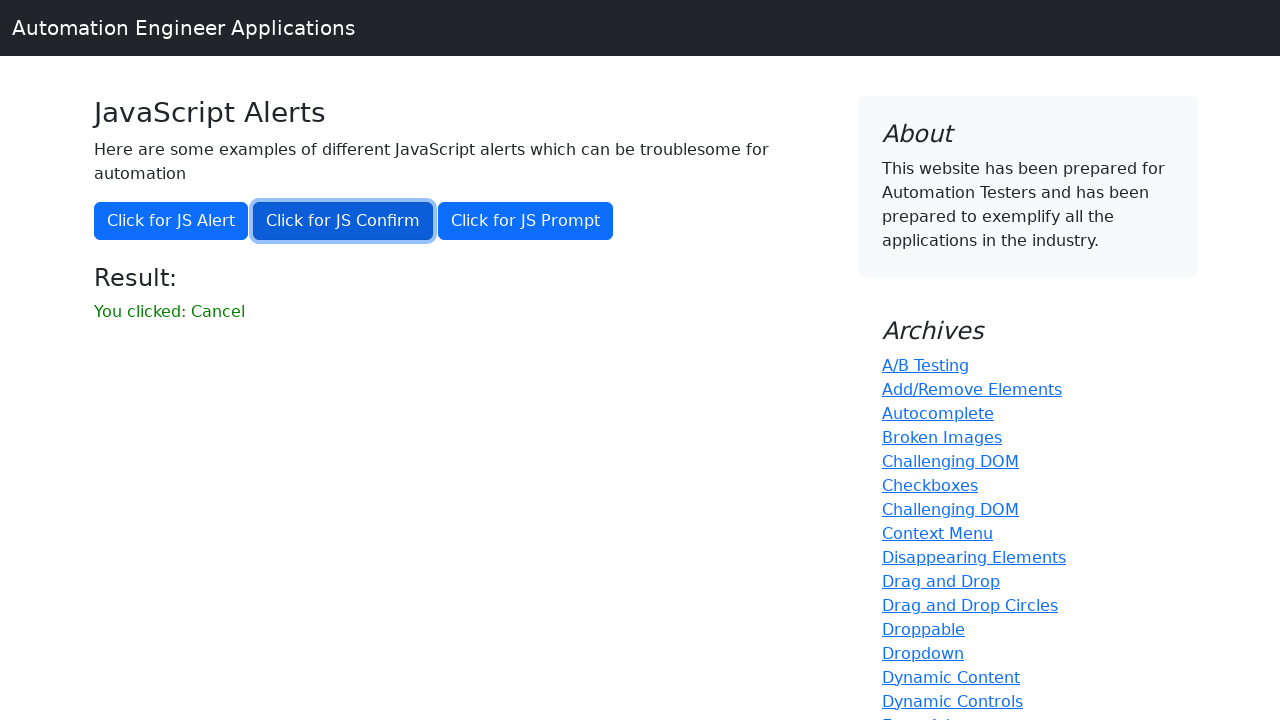